Navigates to the Slow Calculator page and verifies the page heading

Starting URL: https://bonigarcia.dev/selenium-webdriver-java/

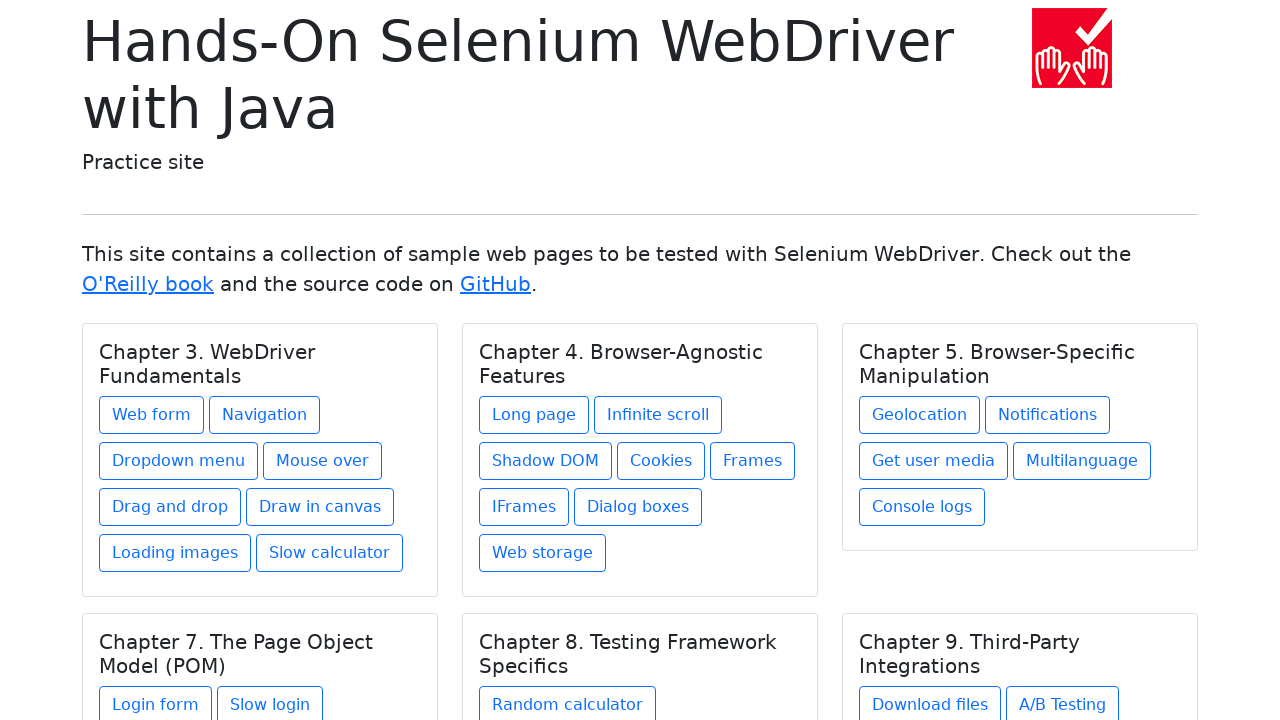

Clicked on Slow calculator link at (330, 553) on a:has-text('Slow calculator')
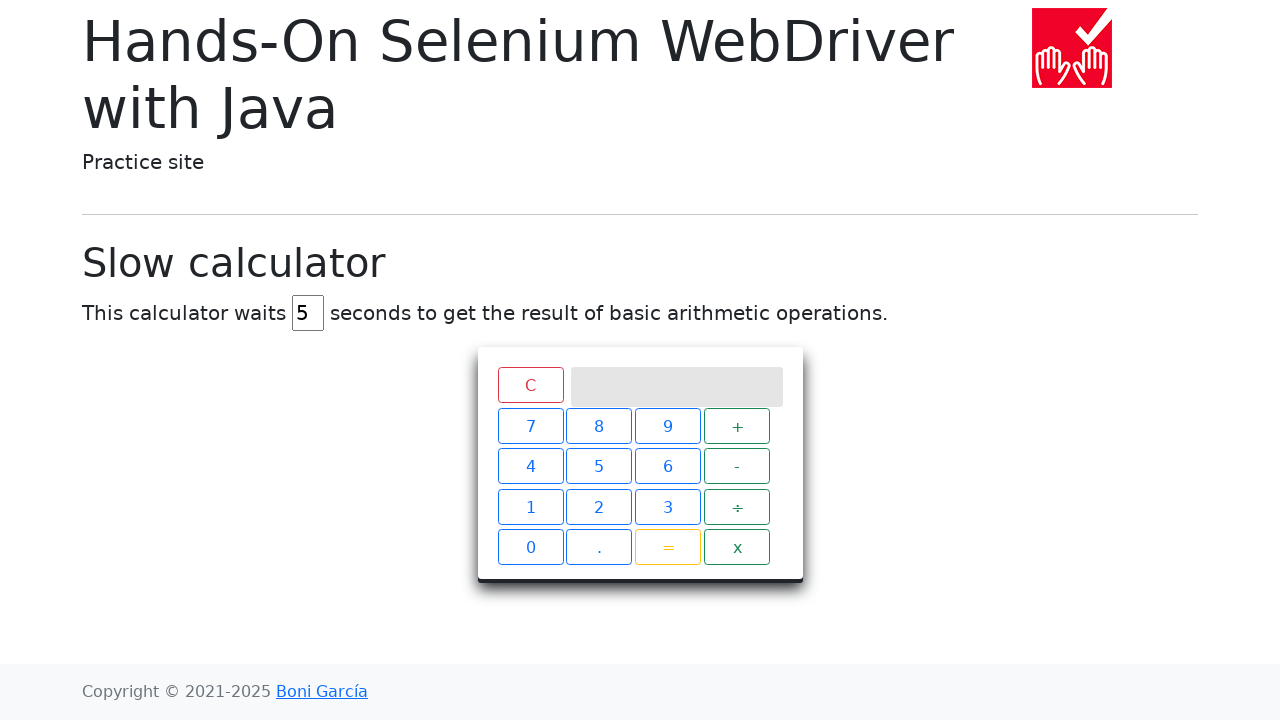

Located the page heading element
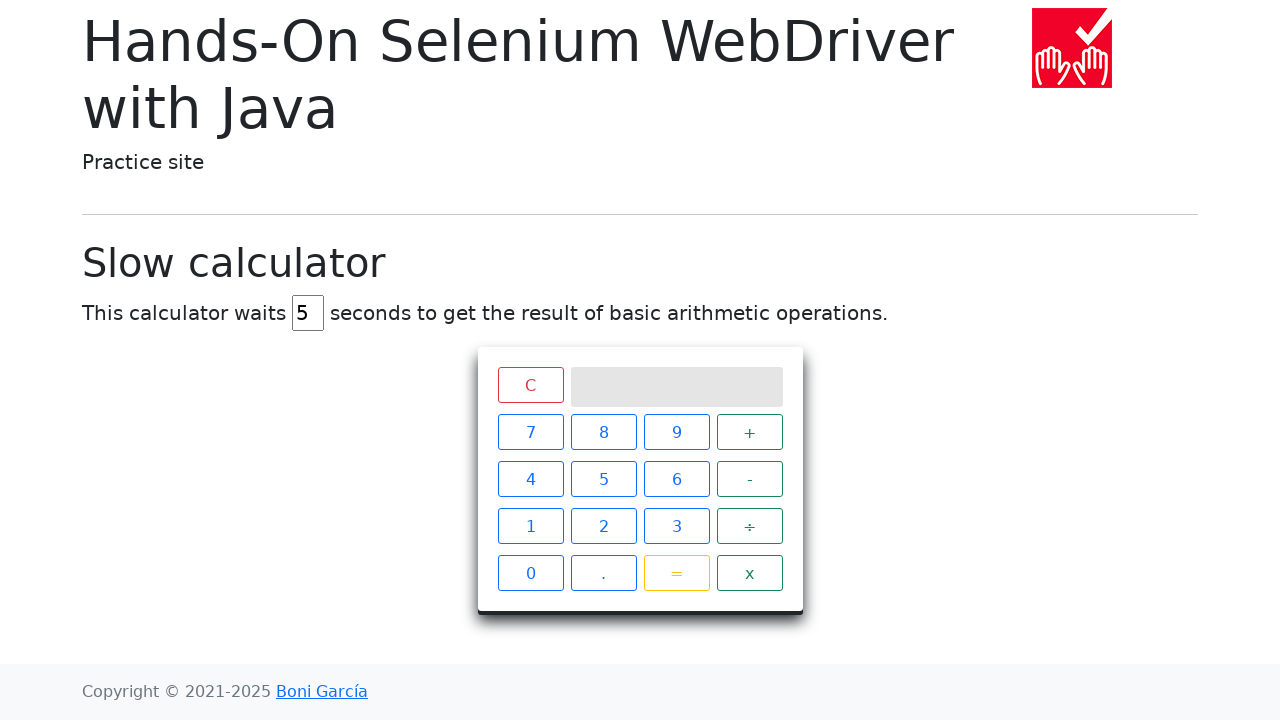

Verified page heading displays 'Slow calculator'
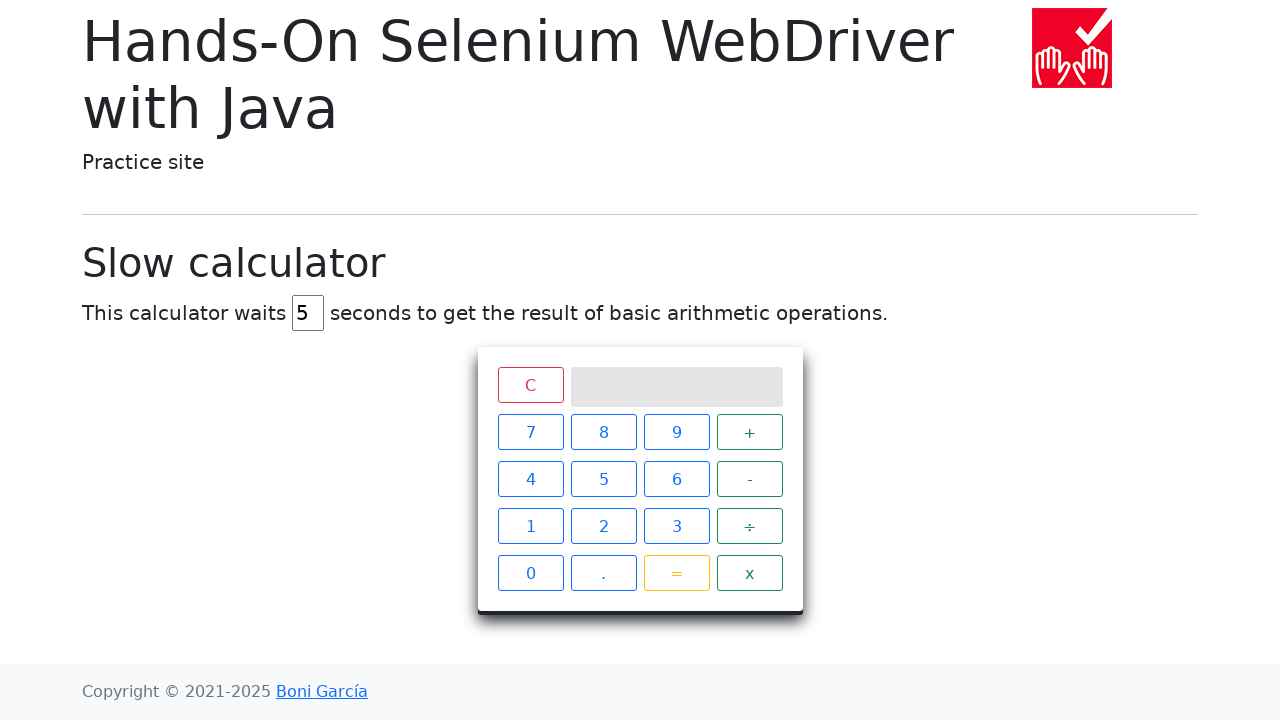

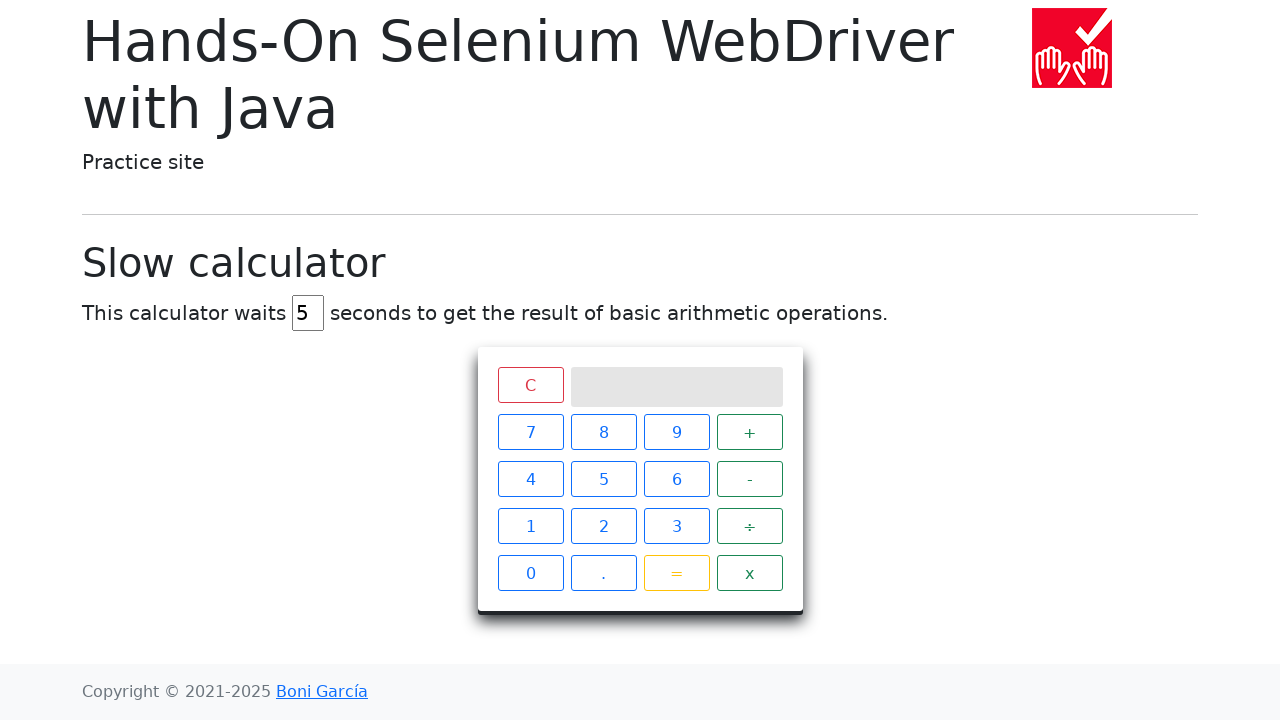